Navigates to a practice automation page, scrolls down to a courses table, and interacts with table elements to verify structure and content

Starting URL: https://rahulshettyacademy.com/AutomationPractice/

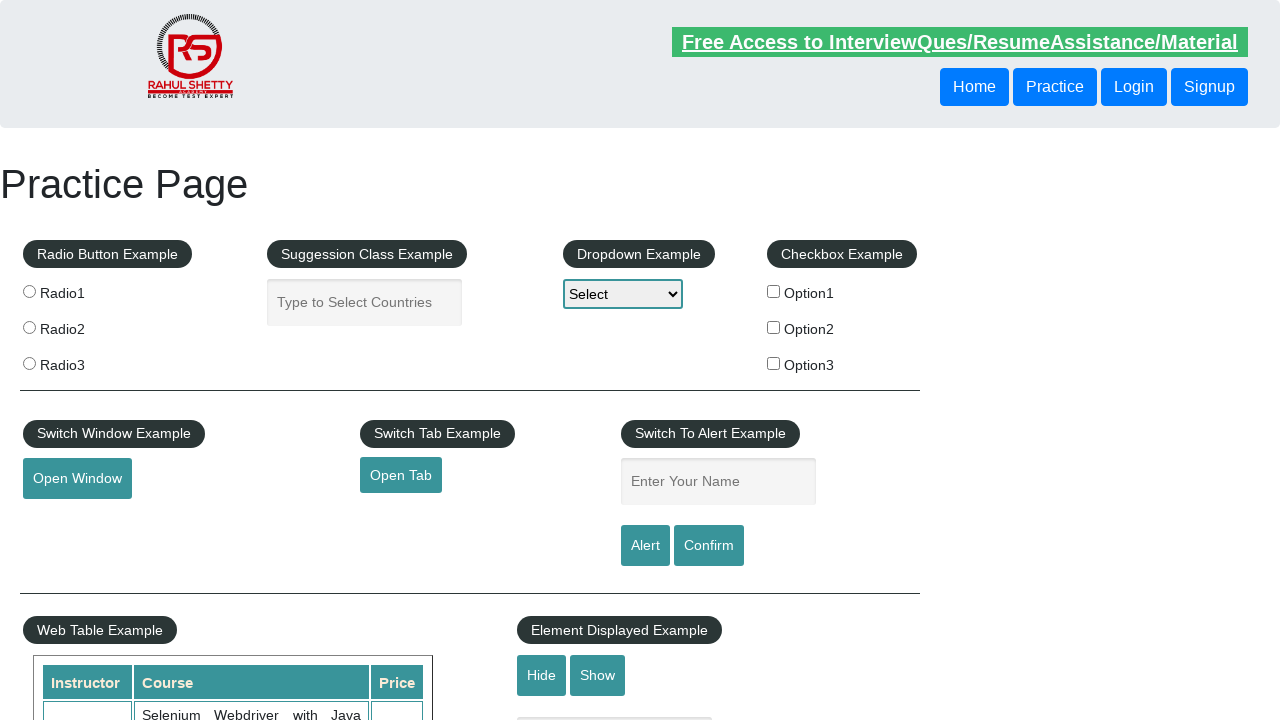

Scrolled down 500px to view the courses table
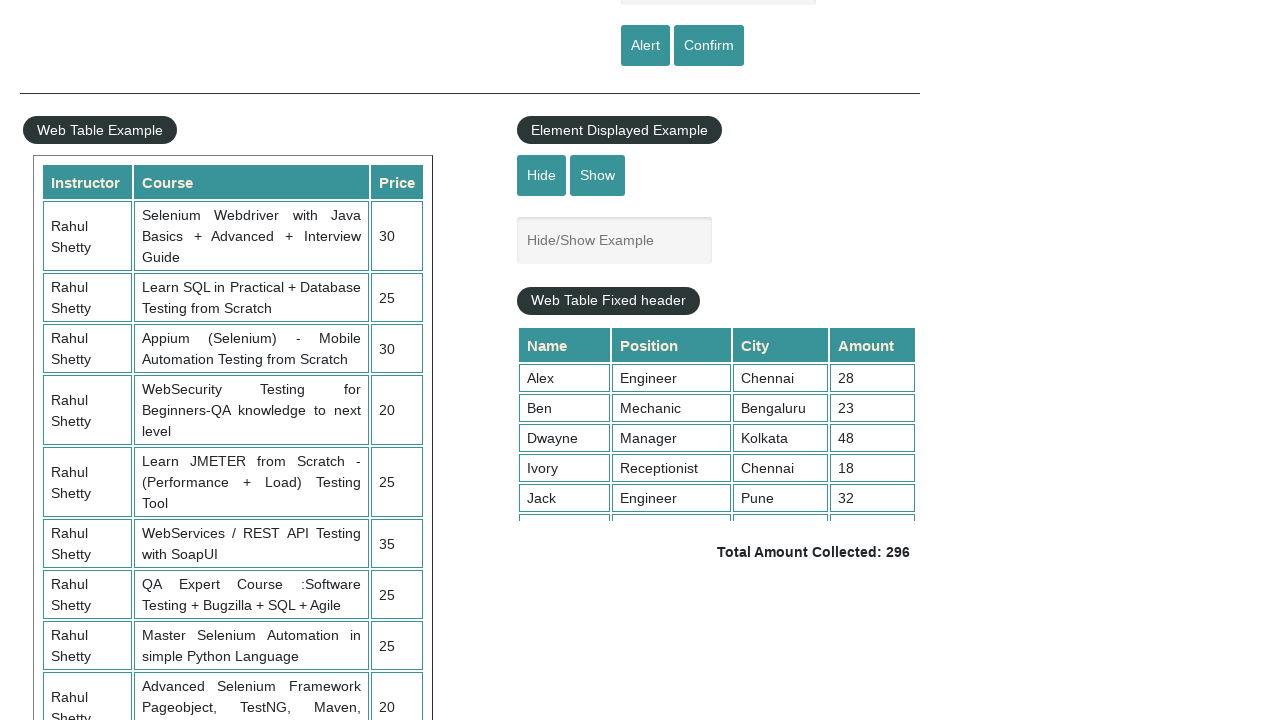

Courses table loaded and became visible
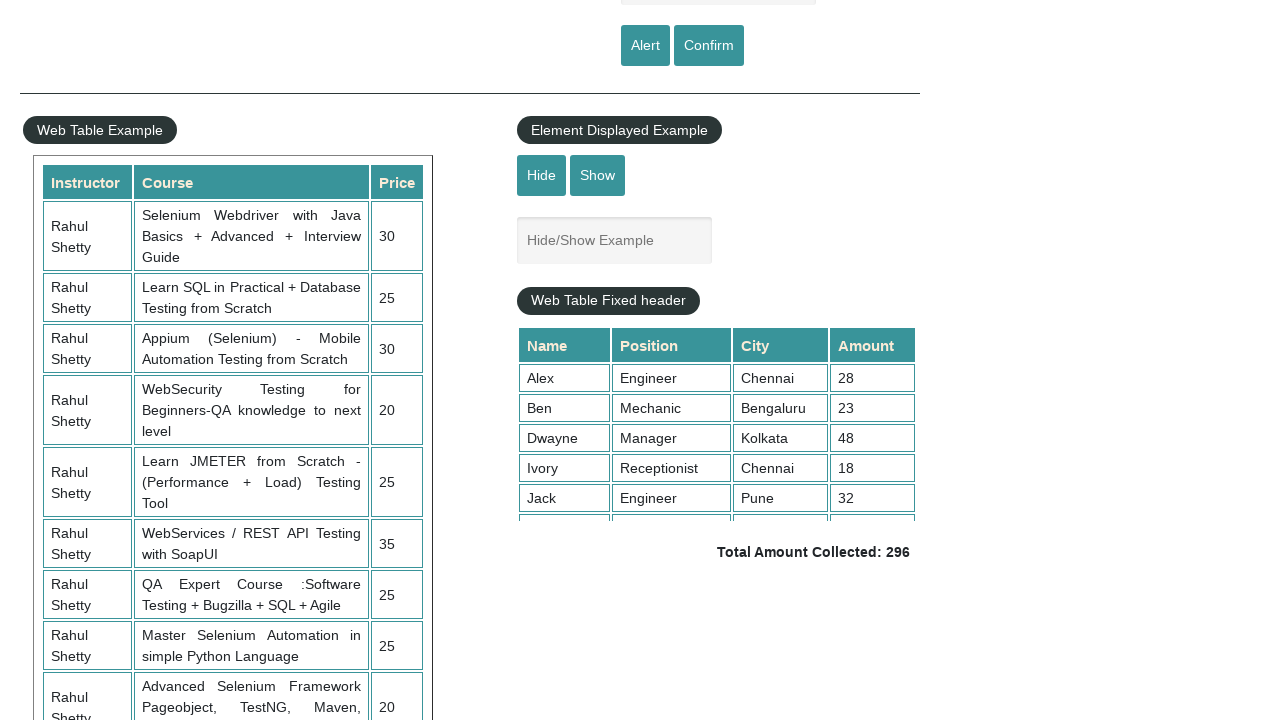

Retrieved all table rows (11 rows found)
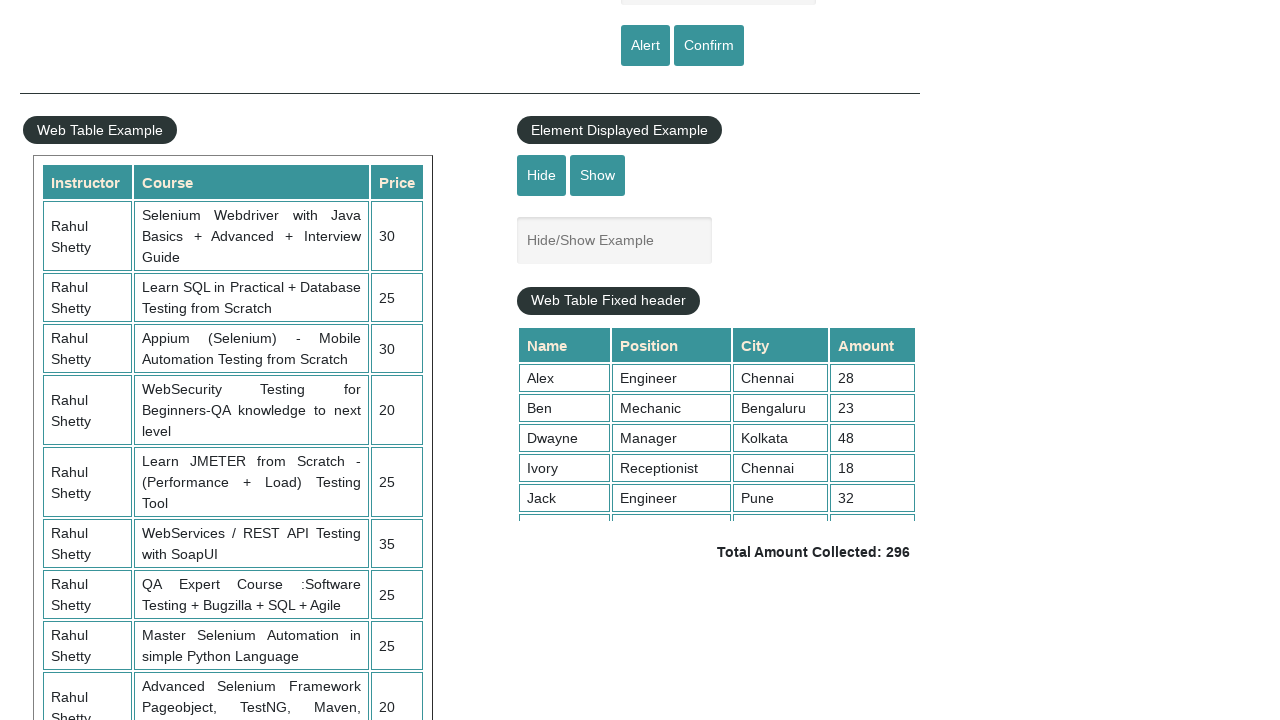

Retrieved all table headers (3 headers found)
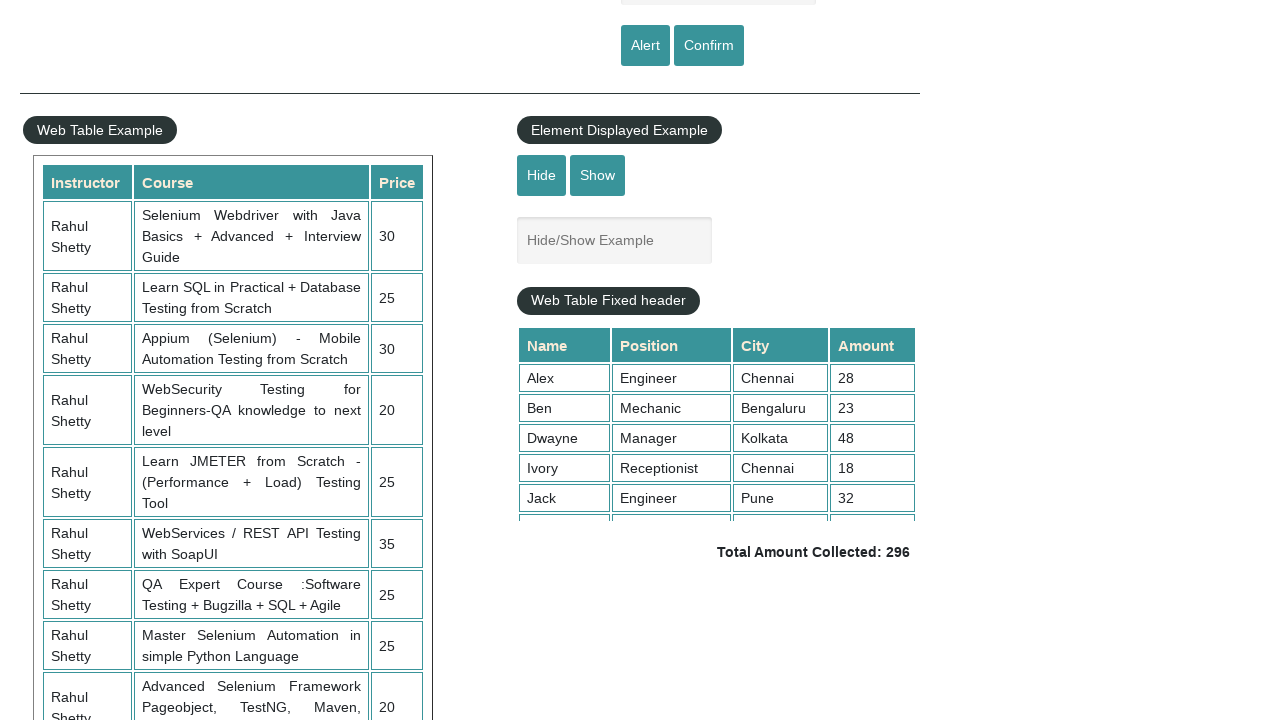

Retrieved all course names from table column 2 (10 courses found)
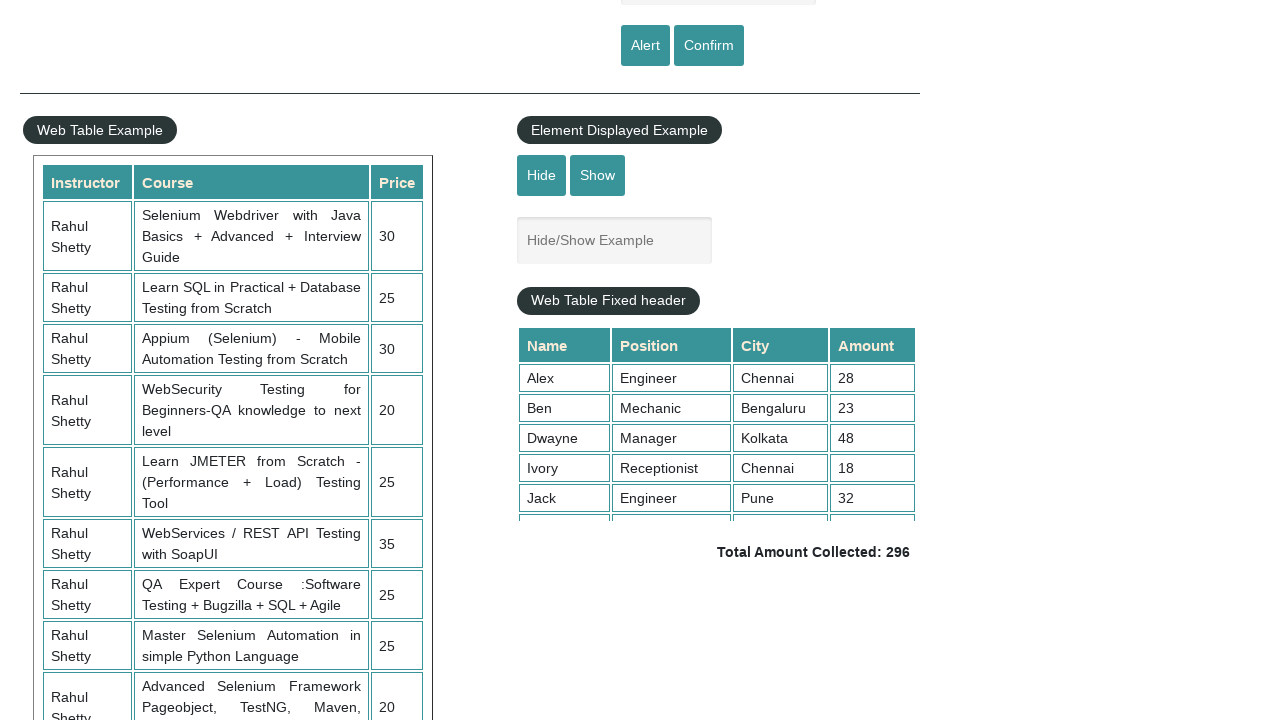

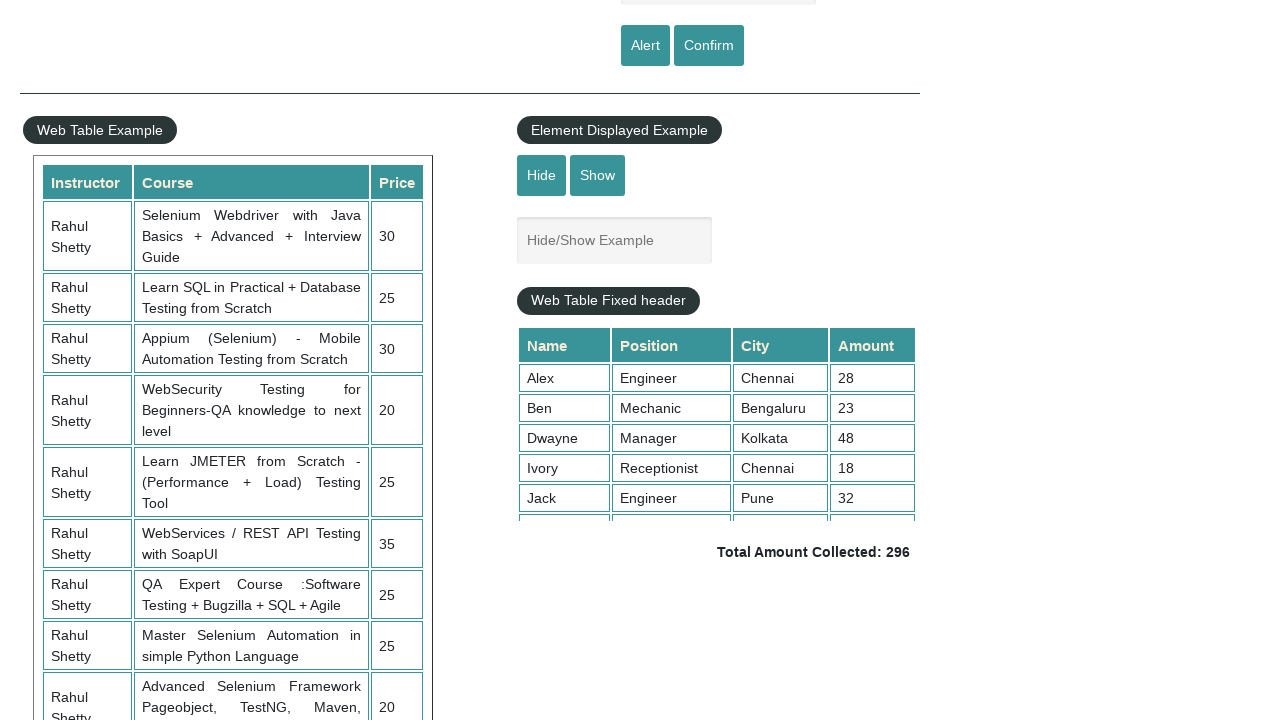